Tests the password reset functionality by entering an invalid login and verifying the error message displayed

Starting URL: https://login1.nextbasecrm.com/?forgot_password=yes

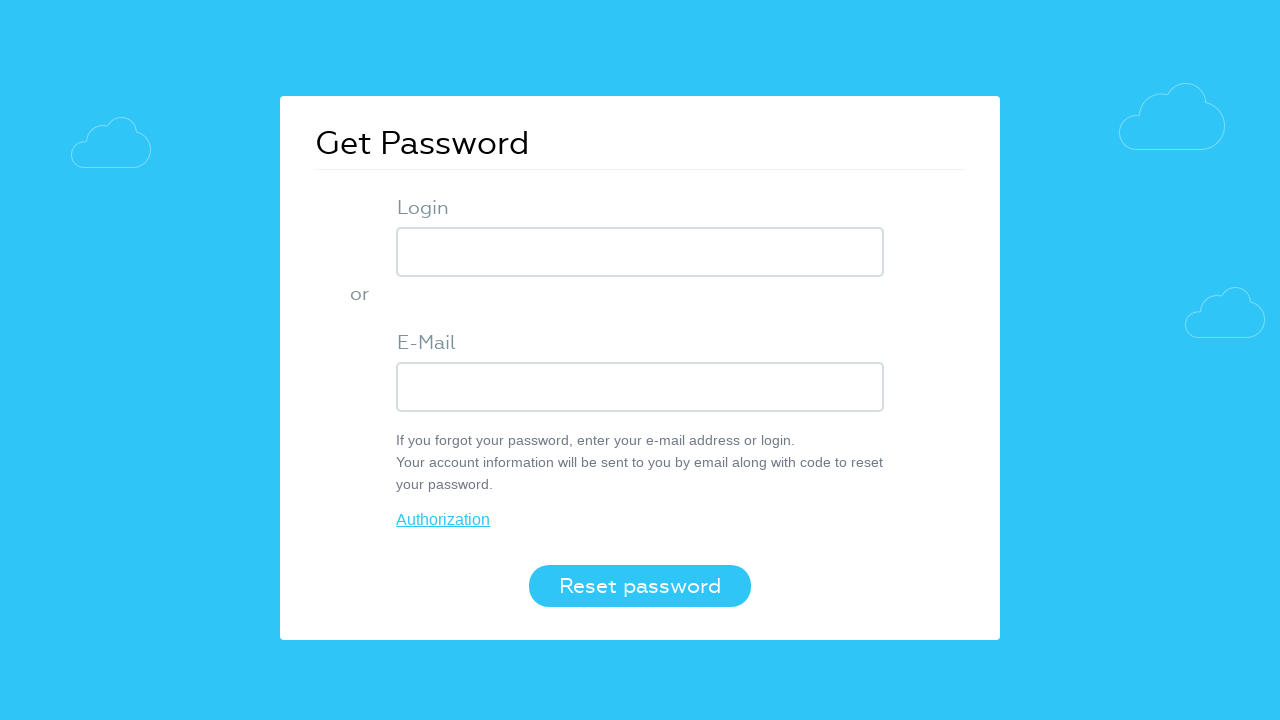

Filled login field with incorrect username on input[name='USER_LOGIN']
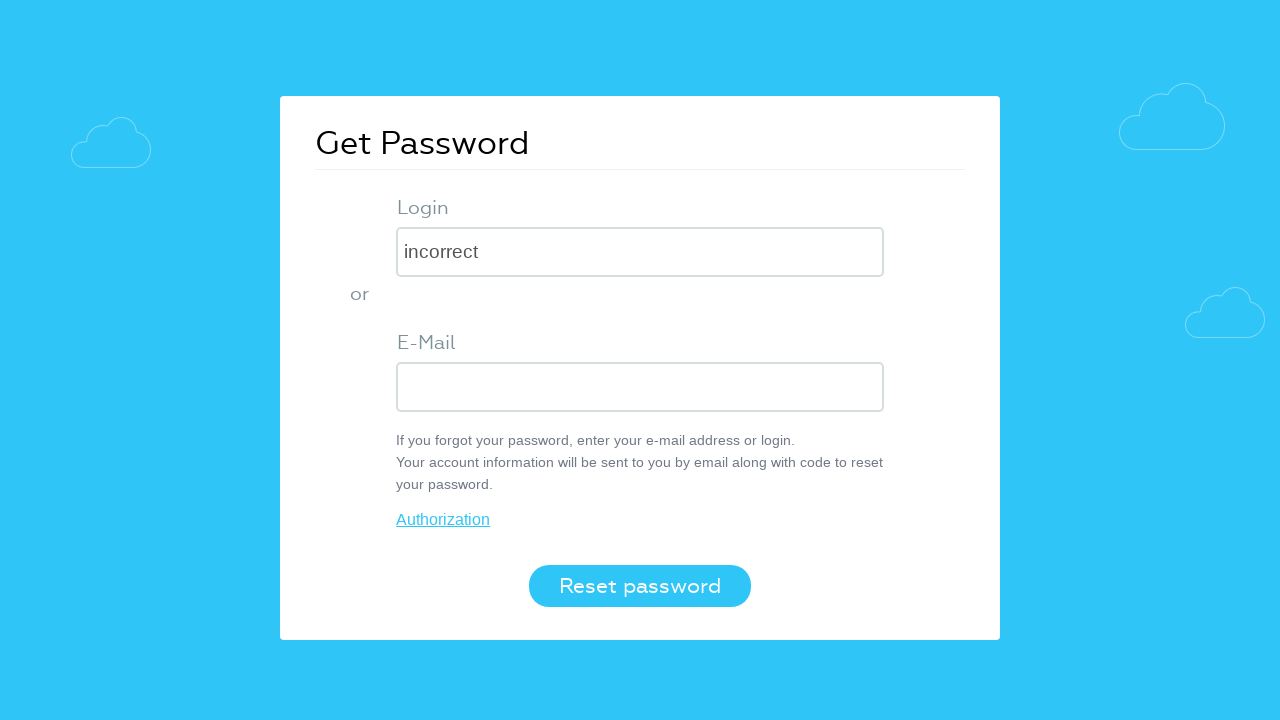

Clicked reset password button at (640, 586) on button[value='Reset password']
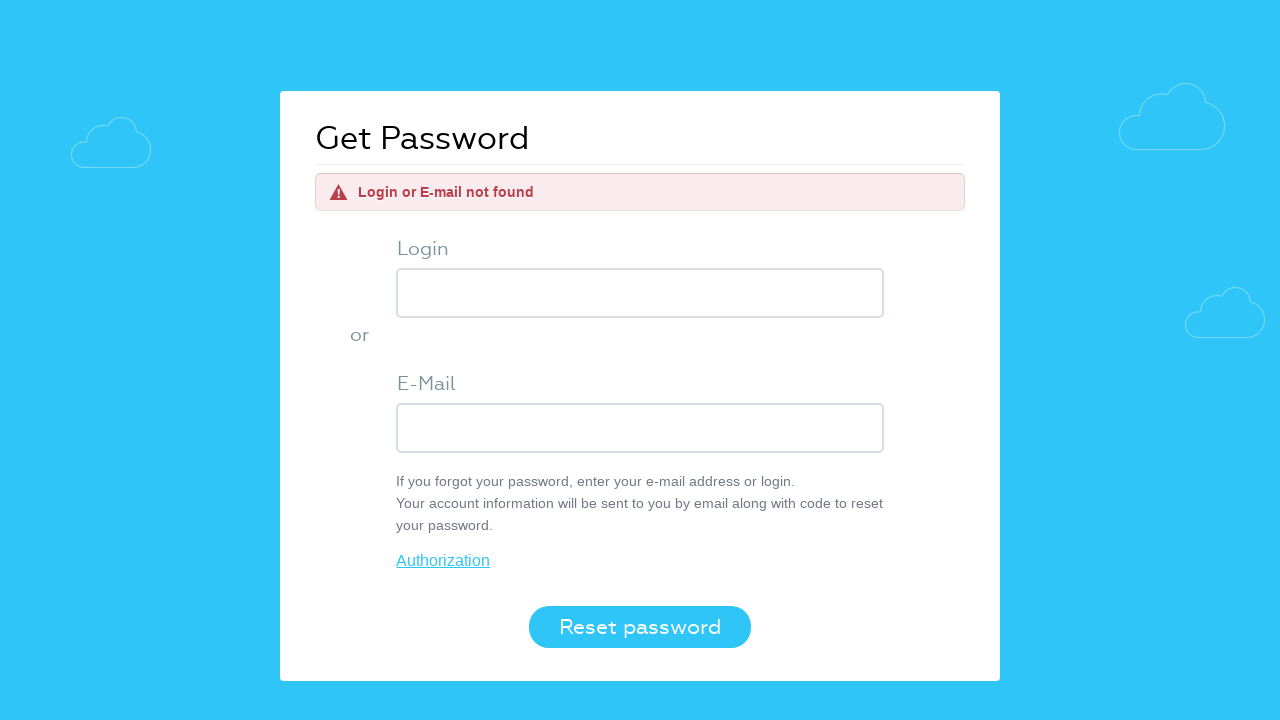

Error message appeared on page
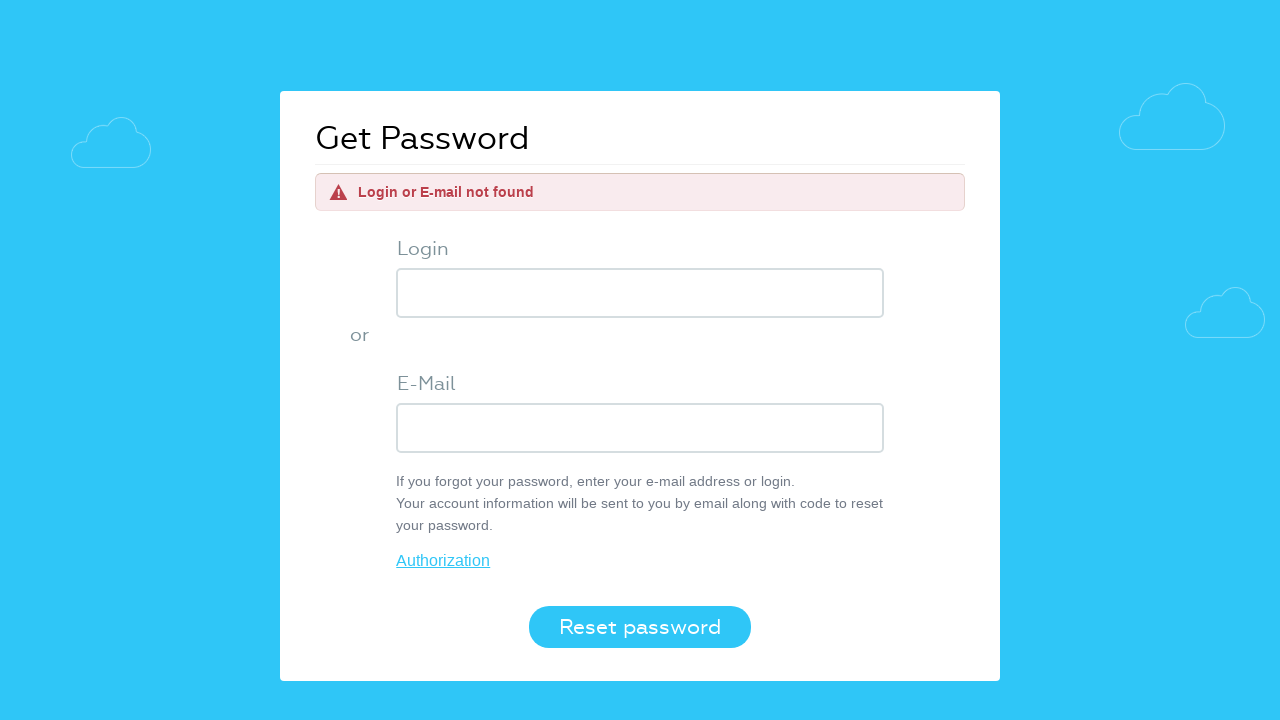

Located error message element
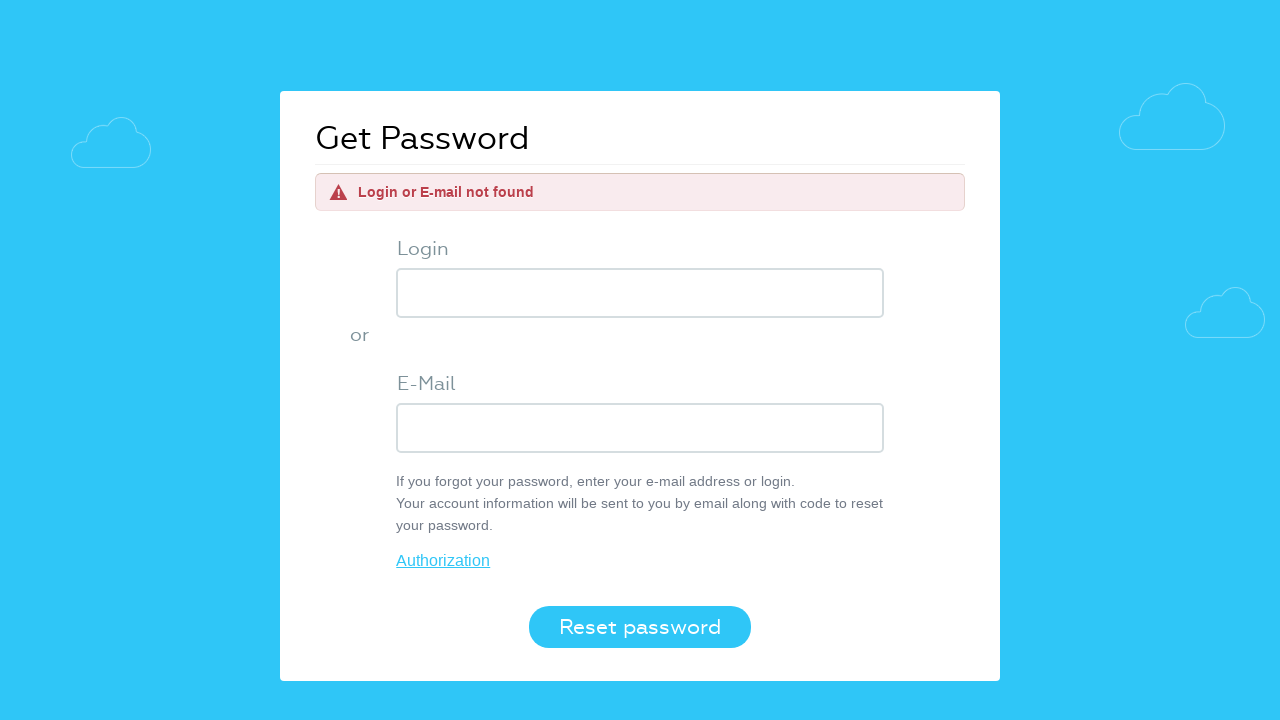

Verified error message displays 'Login or E-mail not found'
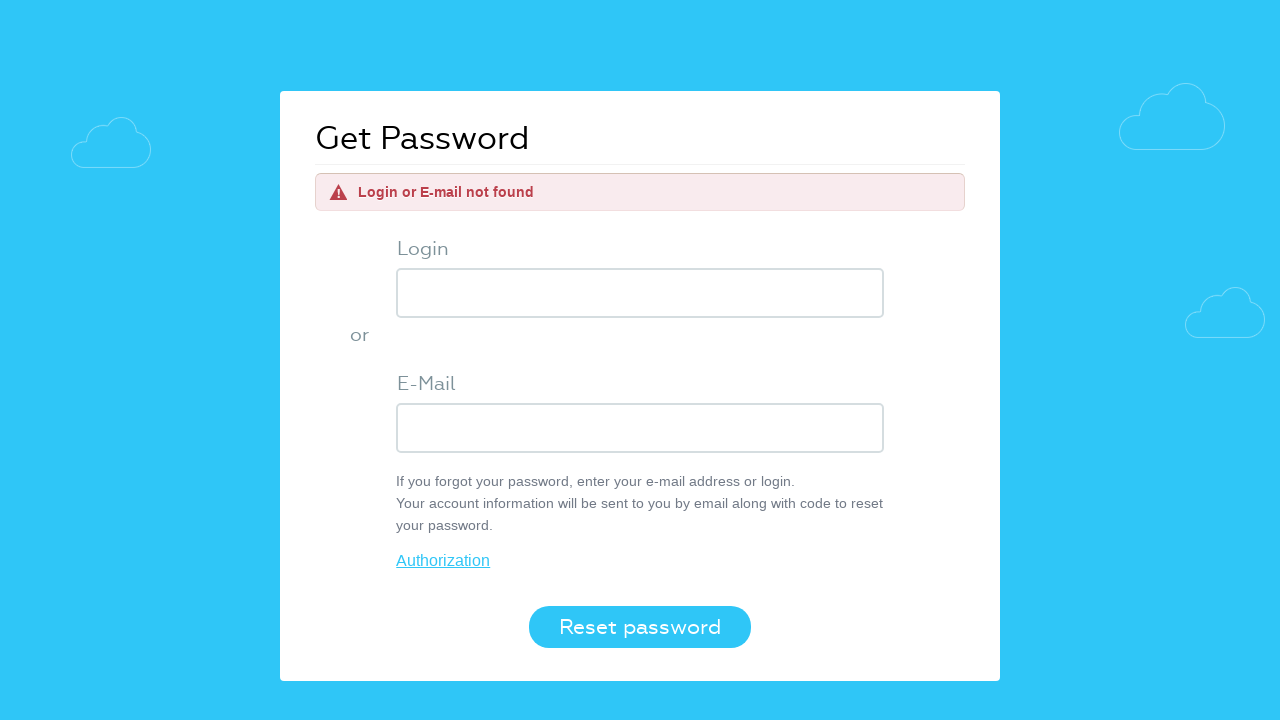

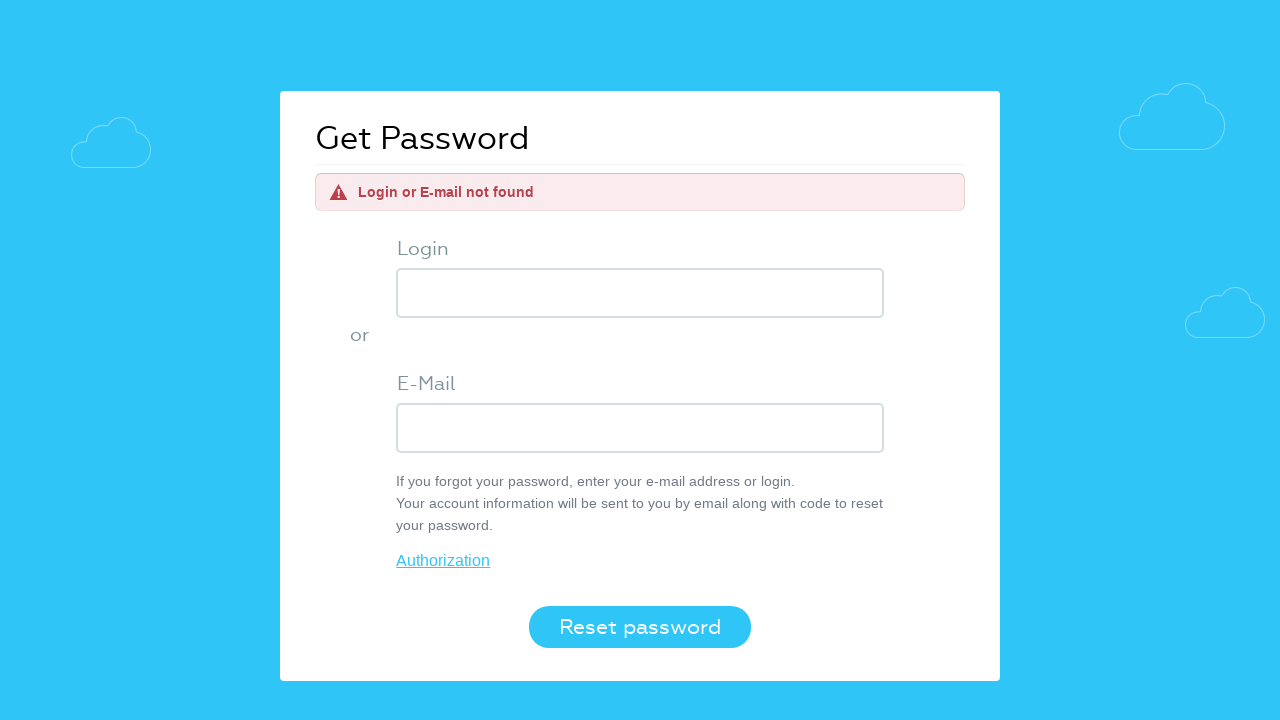